Tests pagination functionality by clicking on page navigation buttons

Starting URL: https://gma3561.github.io/The-realty_hasia/

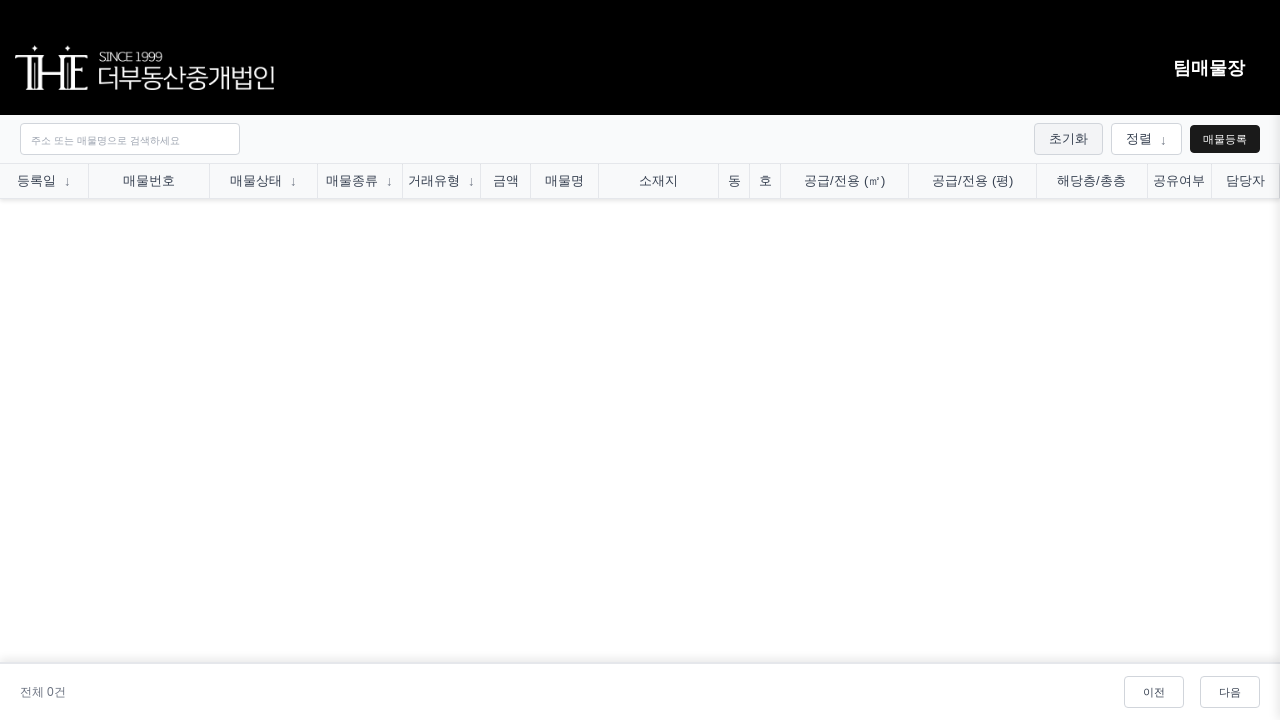

Data table loaded successfully
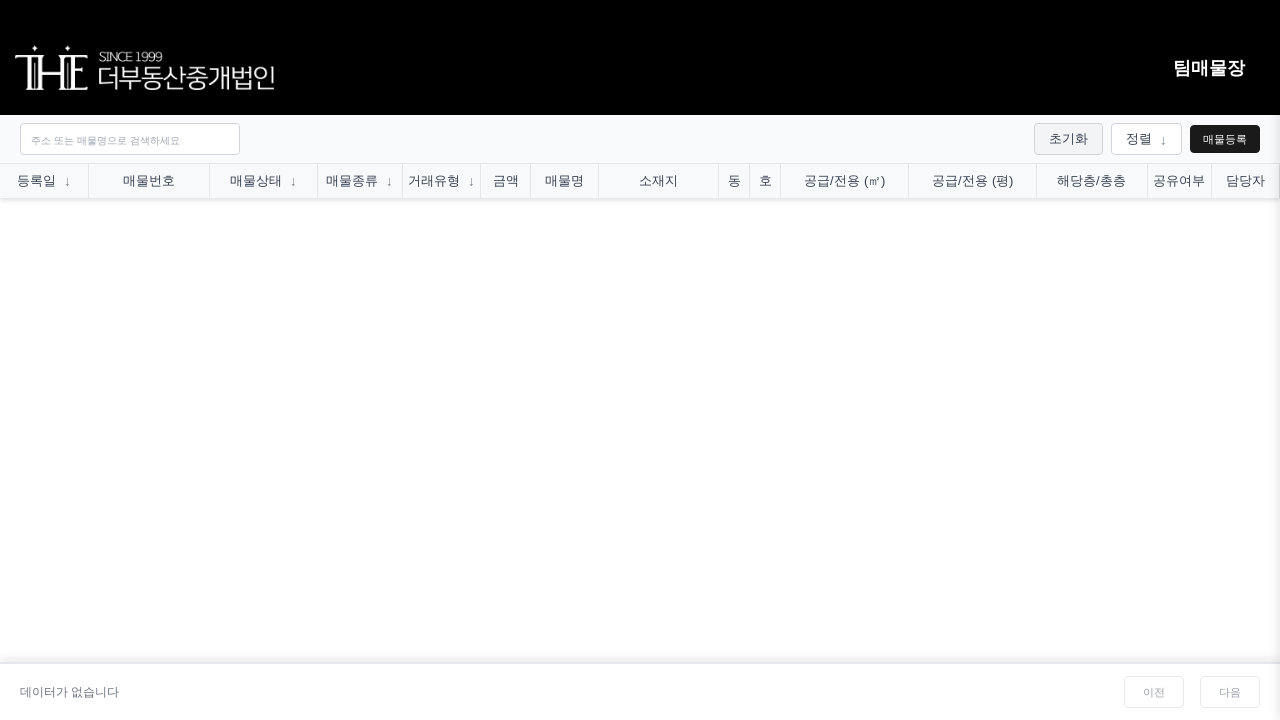

Located pagination element
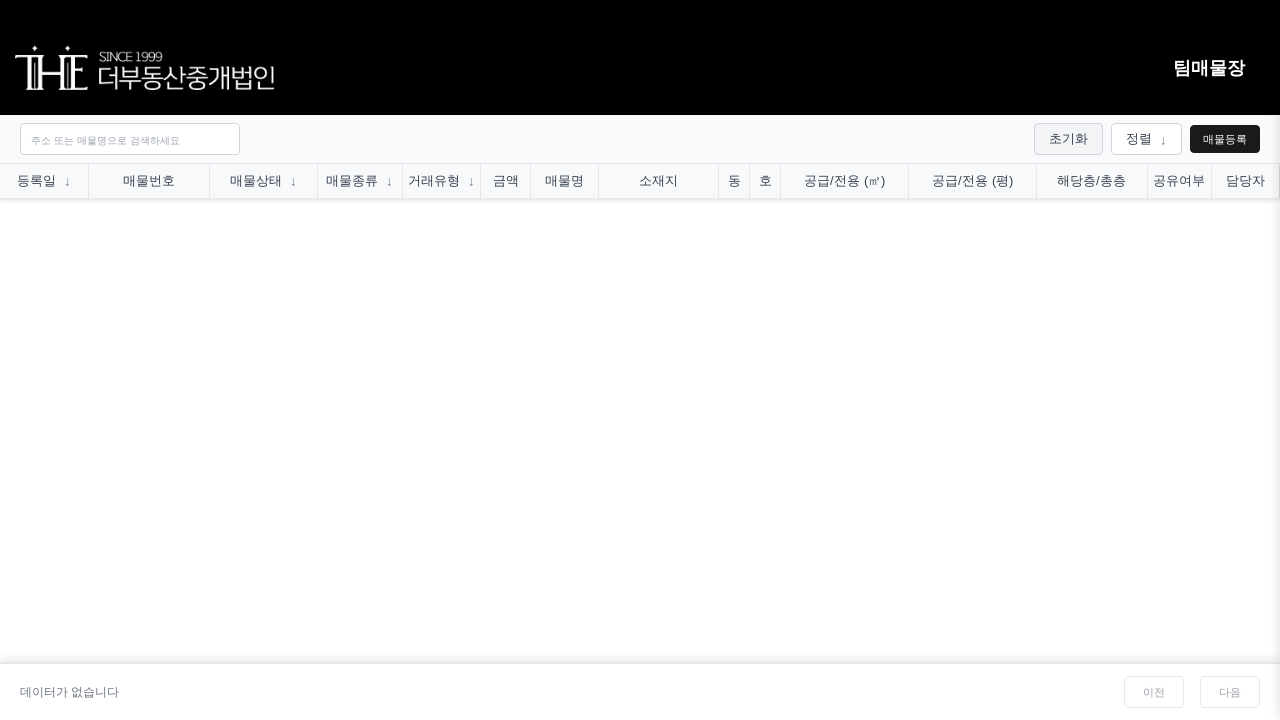

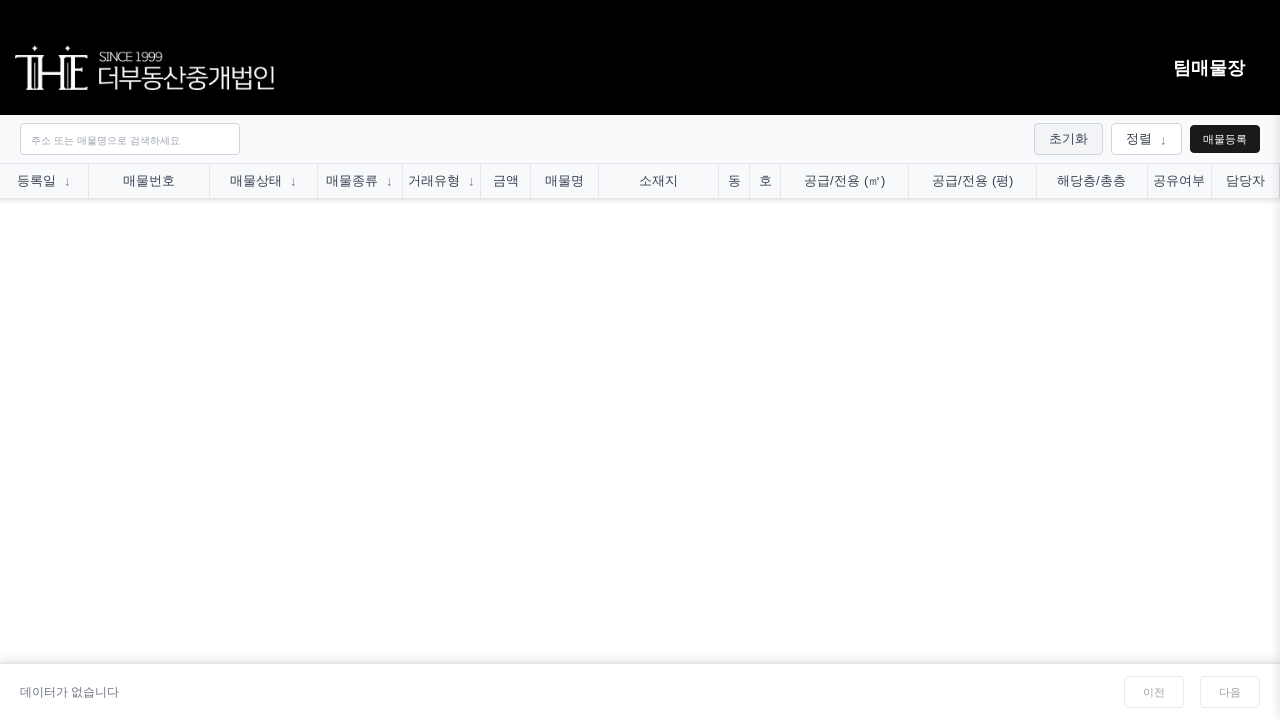